Tests JavaScript prompt alert functionality by clicking a button to trigger a prompt, entering text into the prompt, accepting it, and verifying the result text is displayed correctly.

Starting URL: https://the-internet.herokuapp.com/javascript_alerts

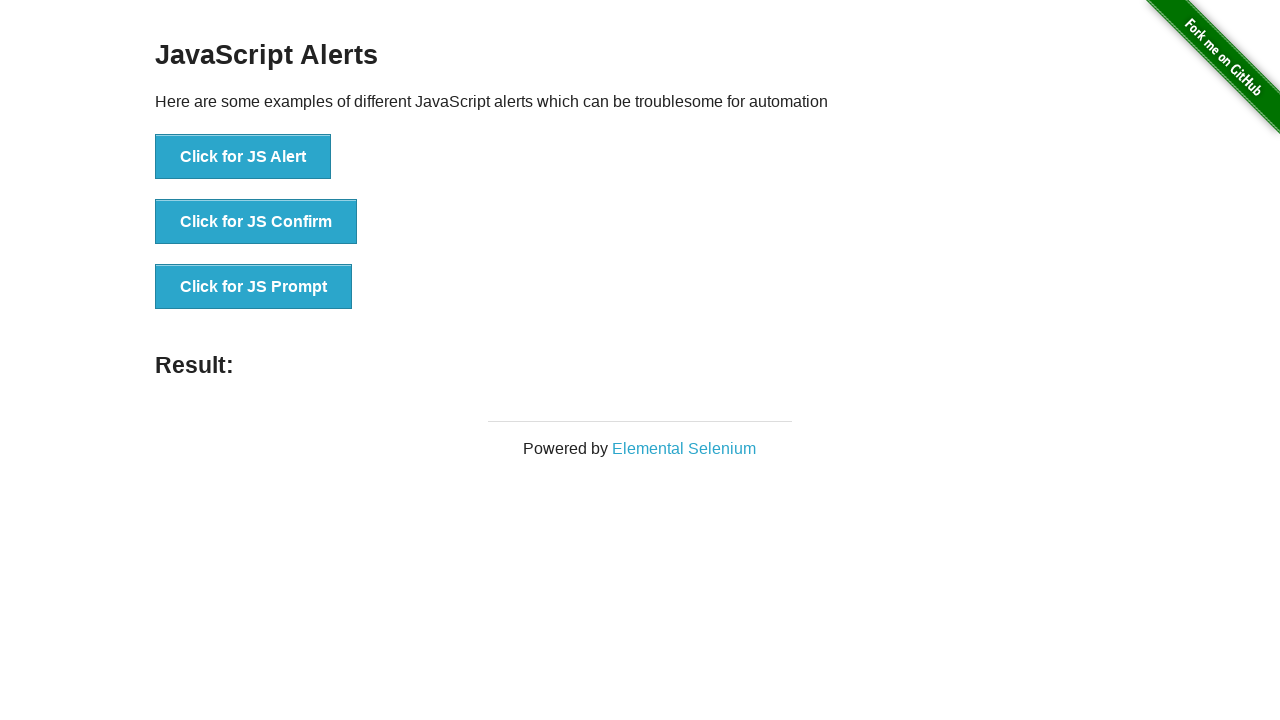

Clicked 'Click for JS Prompt' button to trigger JavaScript prompt alert at (254, 287) on xpath=//button[normalize-space()='Click for JS Prompt']
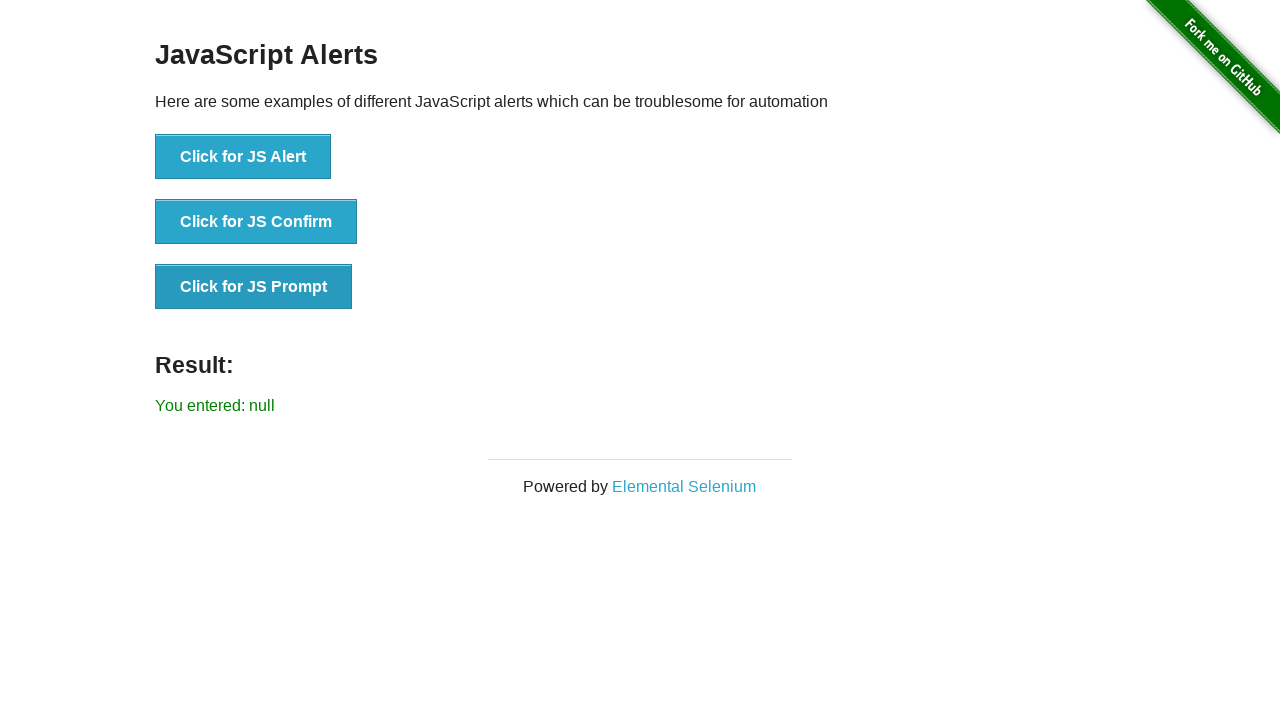

Set up dialog handler to accept prompt with 'welcome' text
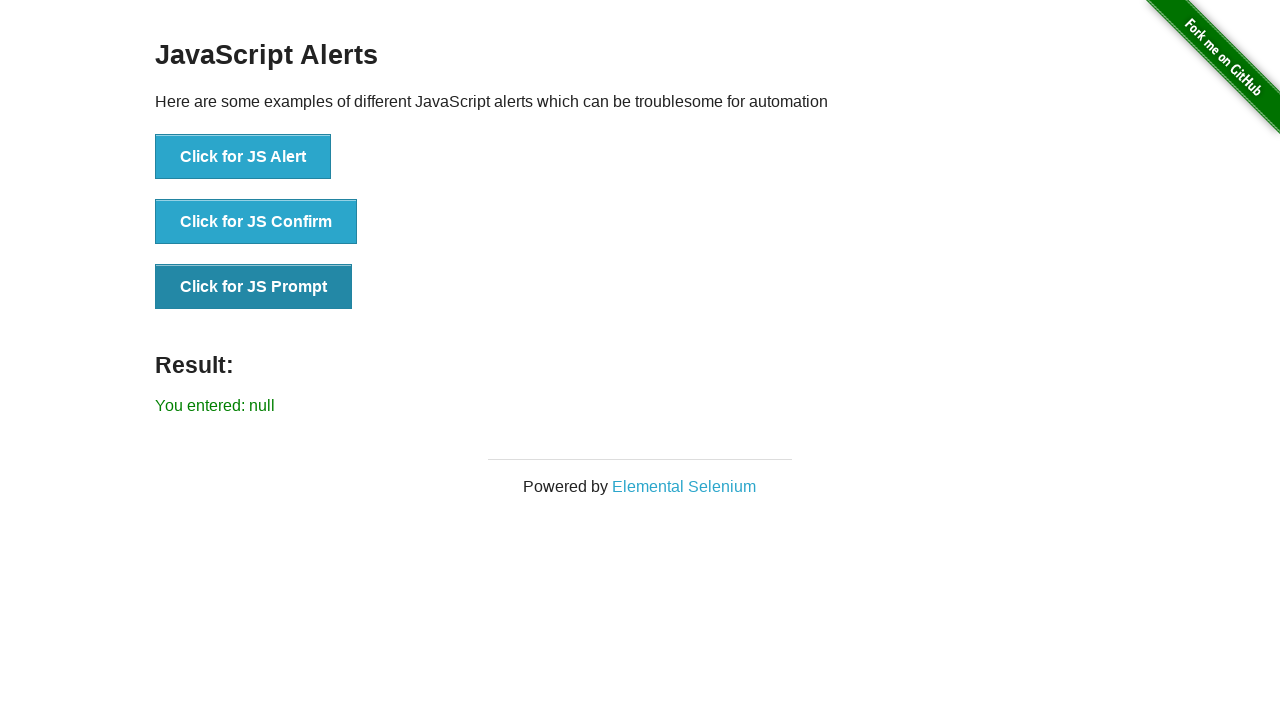

Clicked 'Click for JS Prompt' button again to trigger the prompt with handler active at (254, 287) on xpath=//button[normalize-space()='Click for JS Prompt']
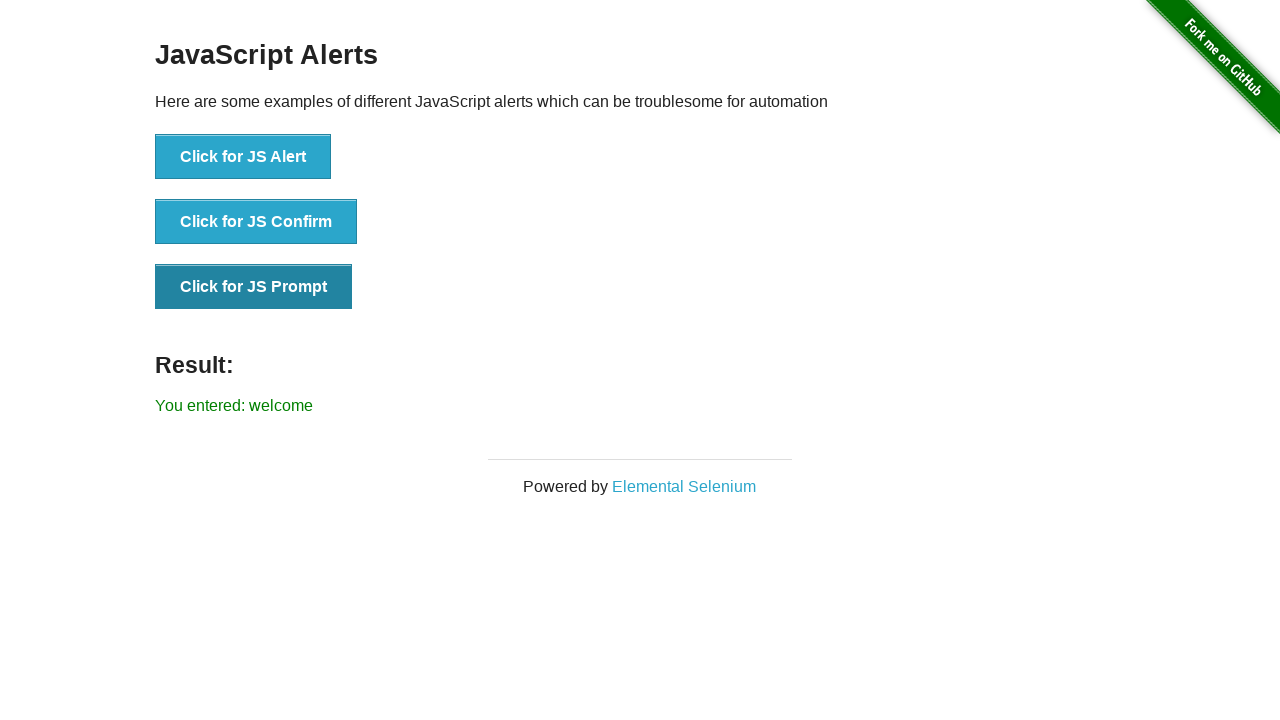

Result text element appeared on the page
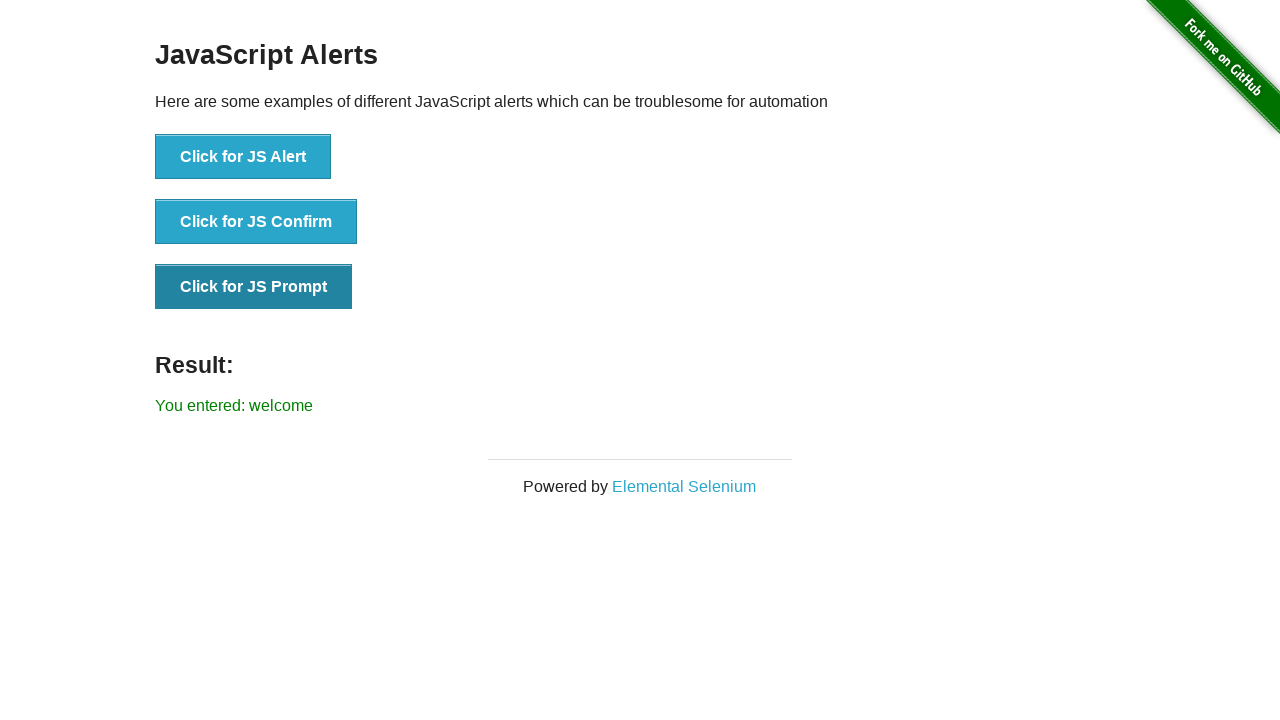

Retrieved result text: 'You entered: welcome'
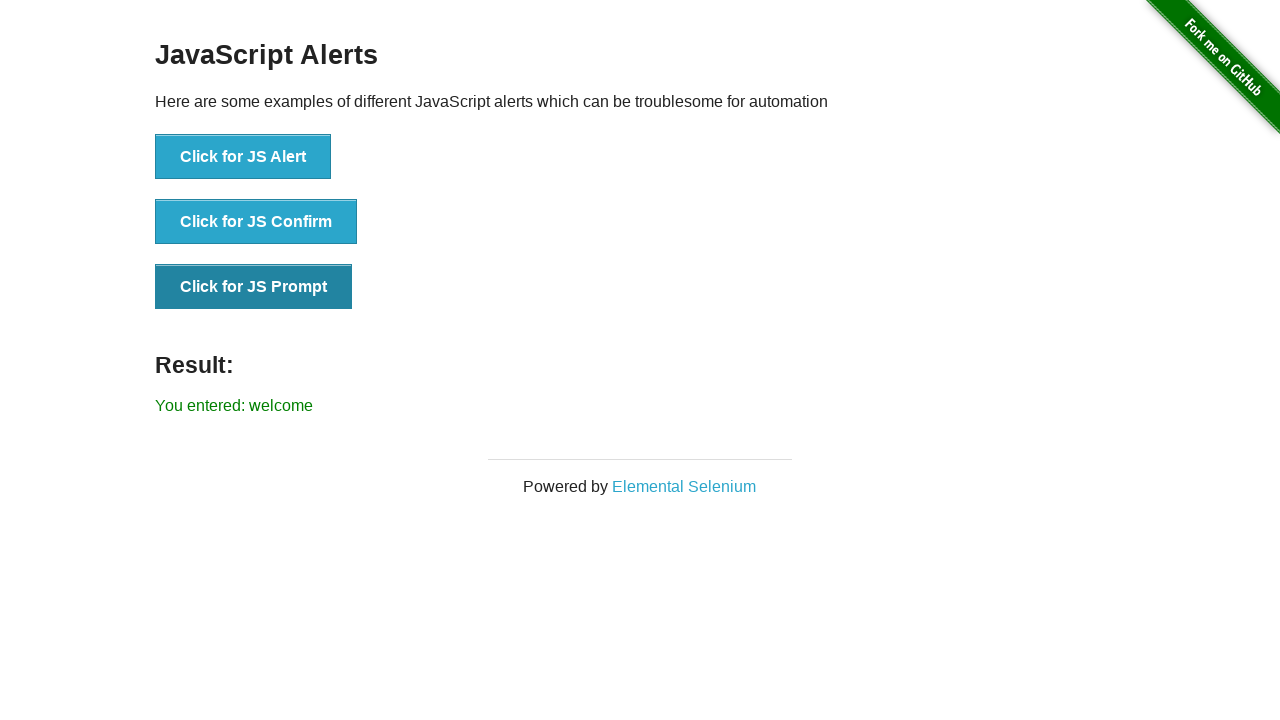

Verified that result text matches expected value 'You entered: welcome'
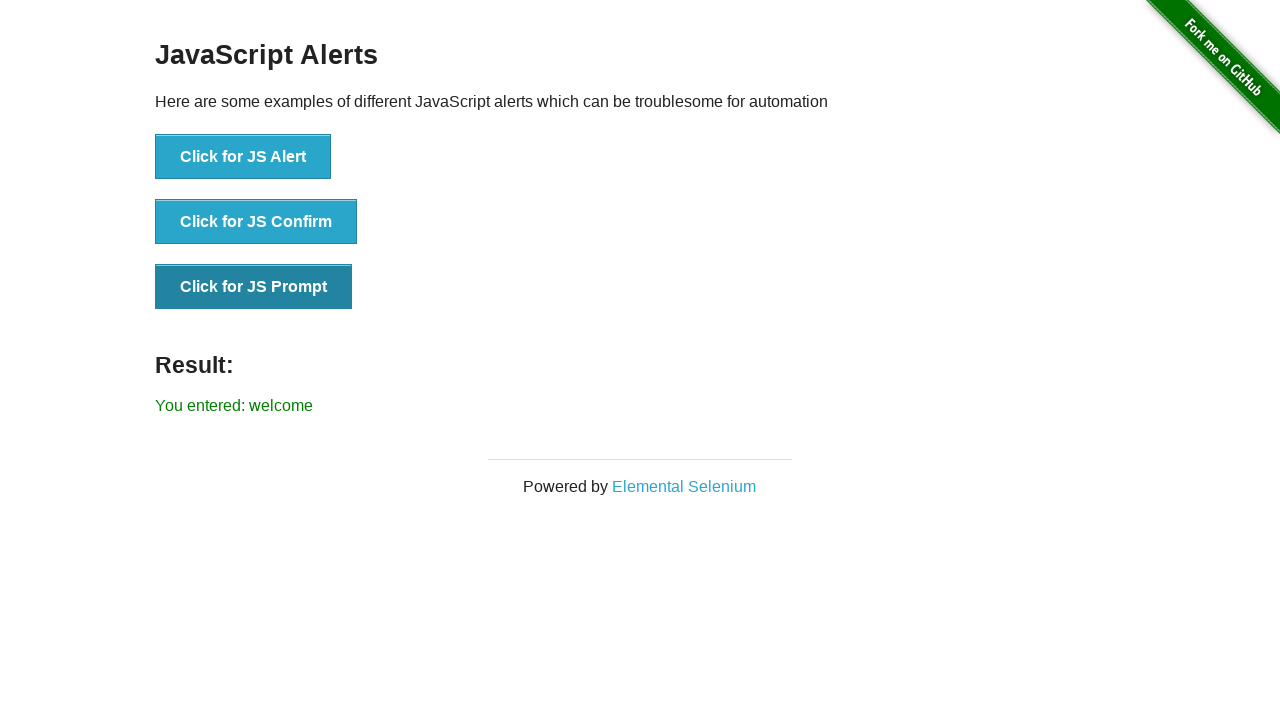

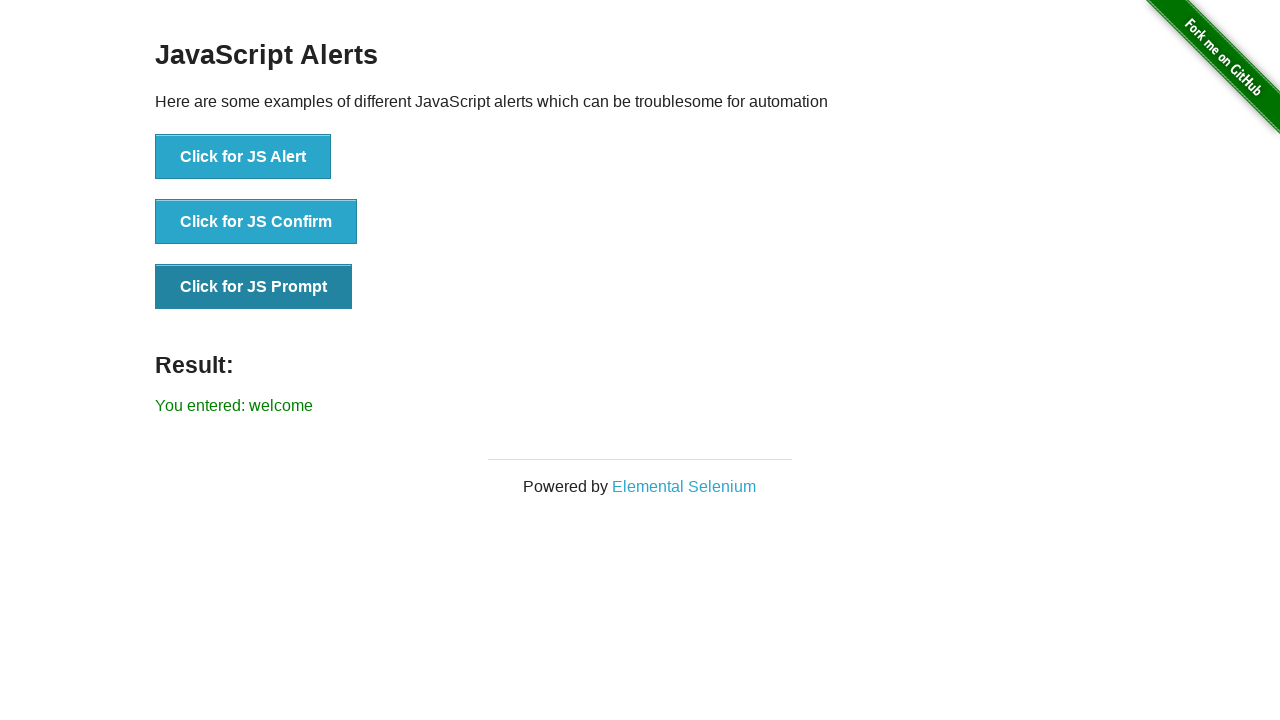